Tests navigation by clicking a nav-link on the sign up page, then navigates to the multiple buttons page and verifies an h3 element is present

Starting URL: http://practice.cydeo.com/sign_up

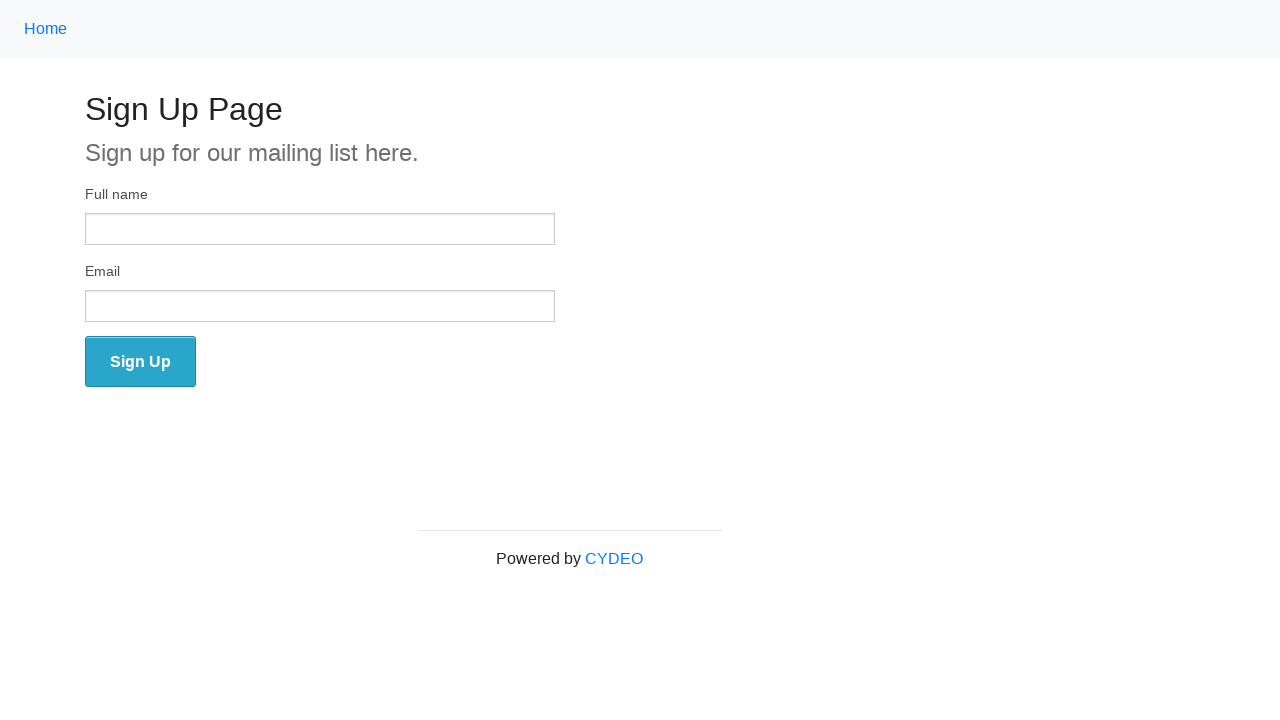

Clicked nav-link on sign up page at (46, 29) on .nav-link
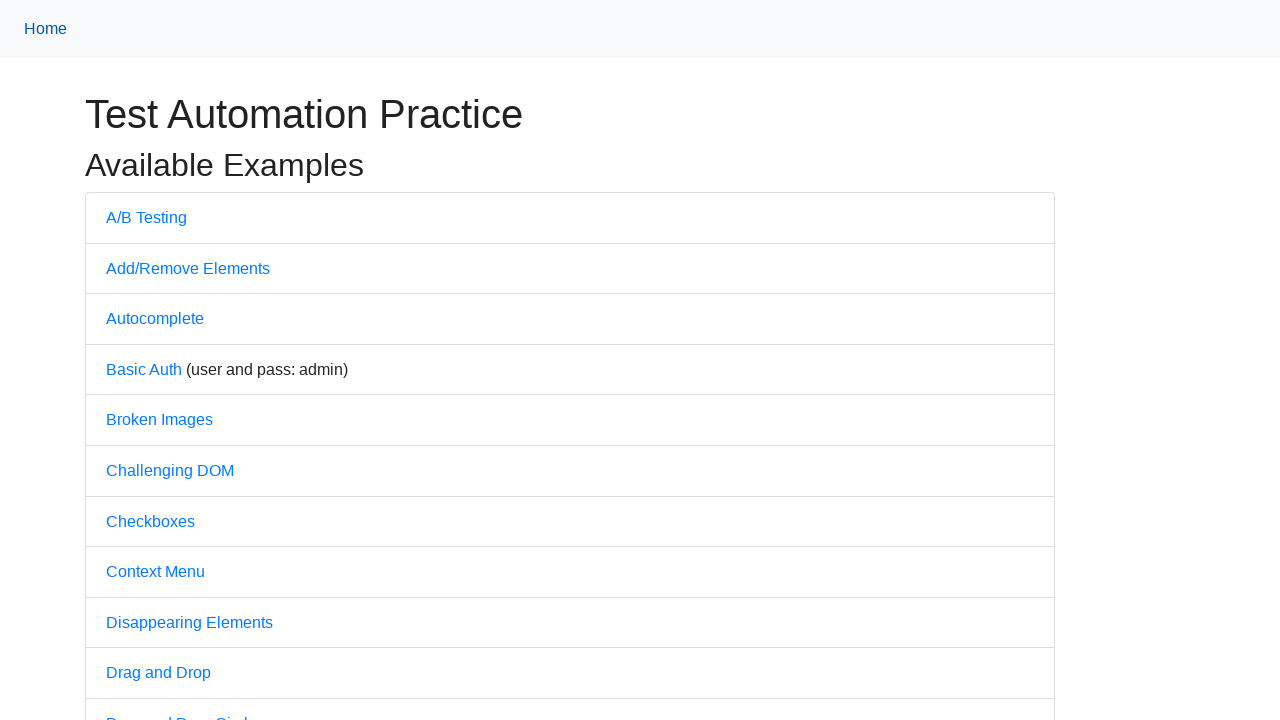

Navigated to multiple buttons page
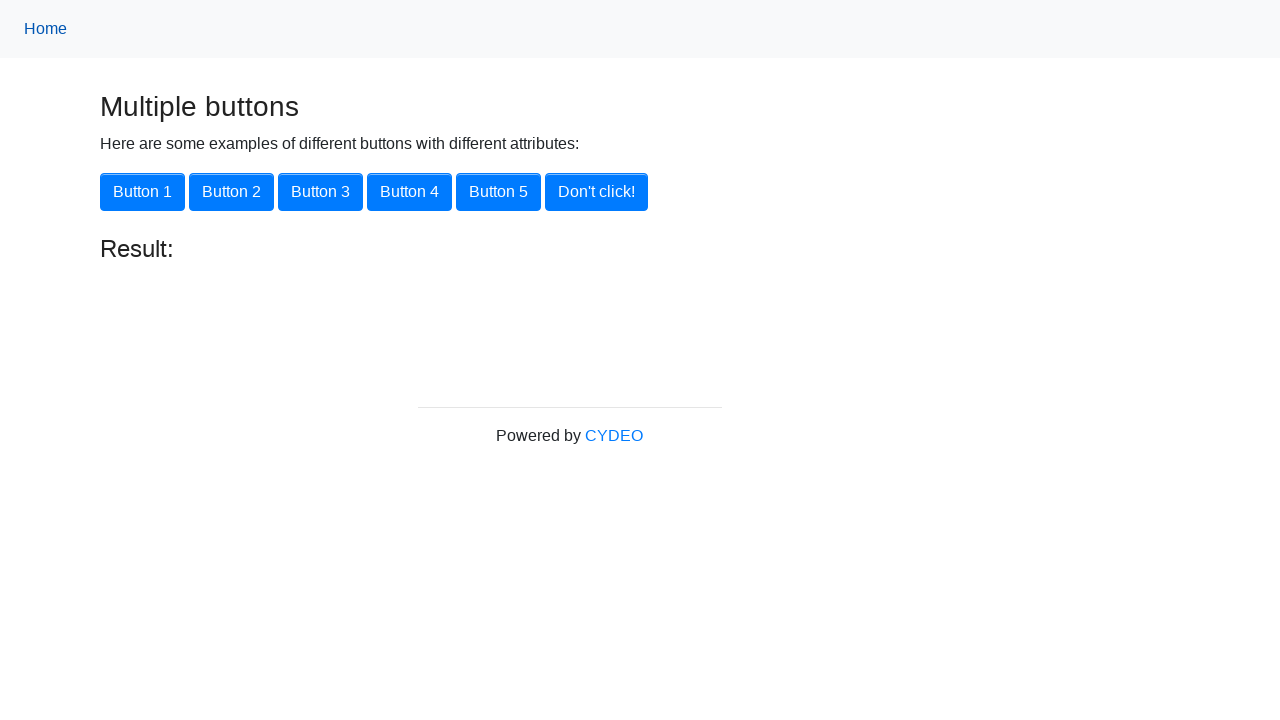

Verified h3 element is present on multiple buttons page
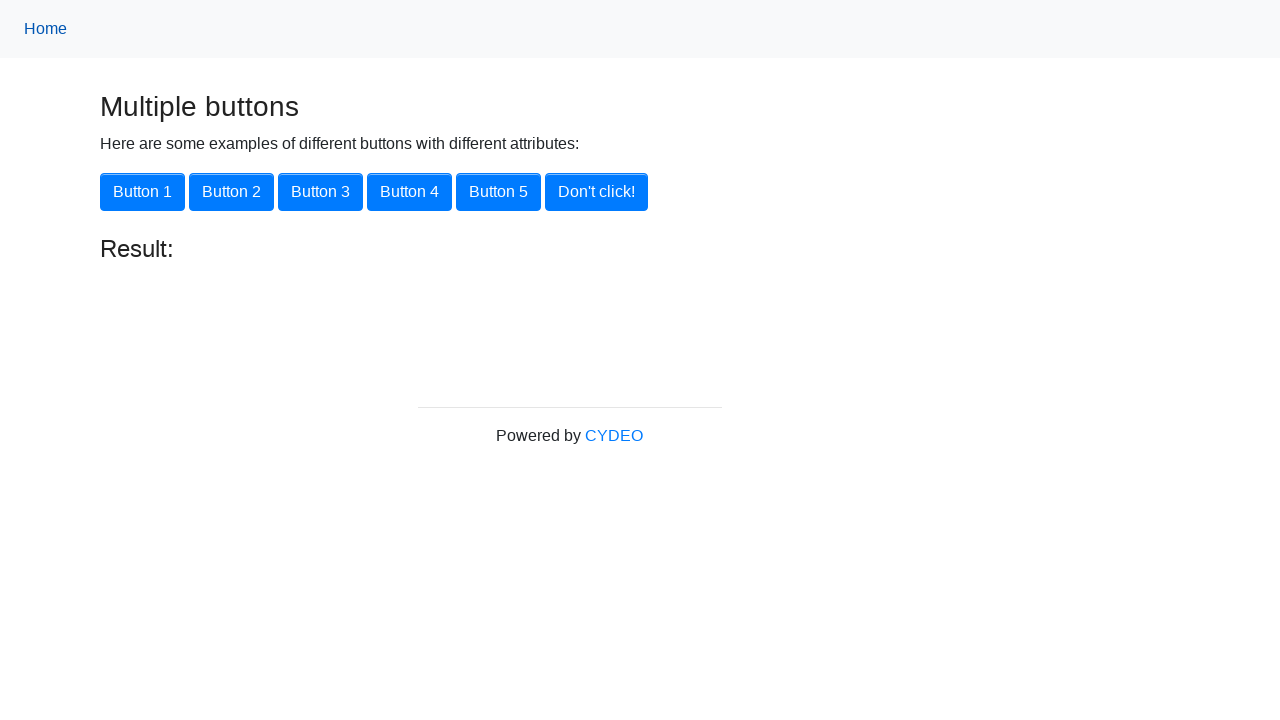

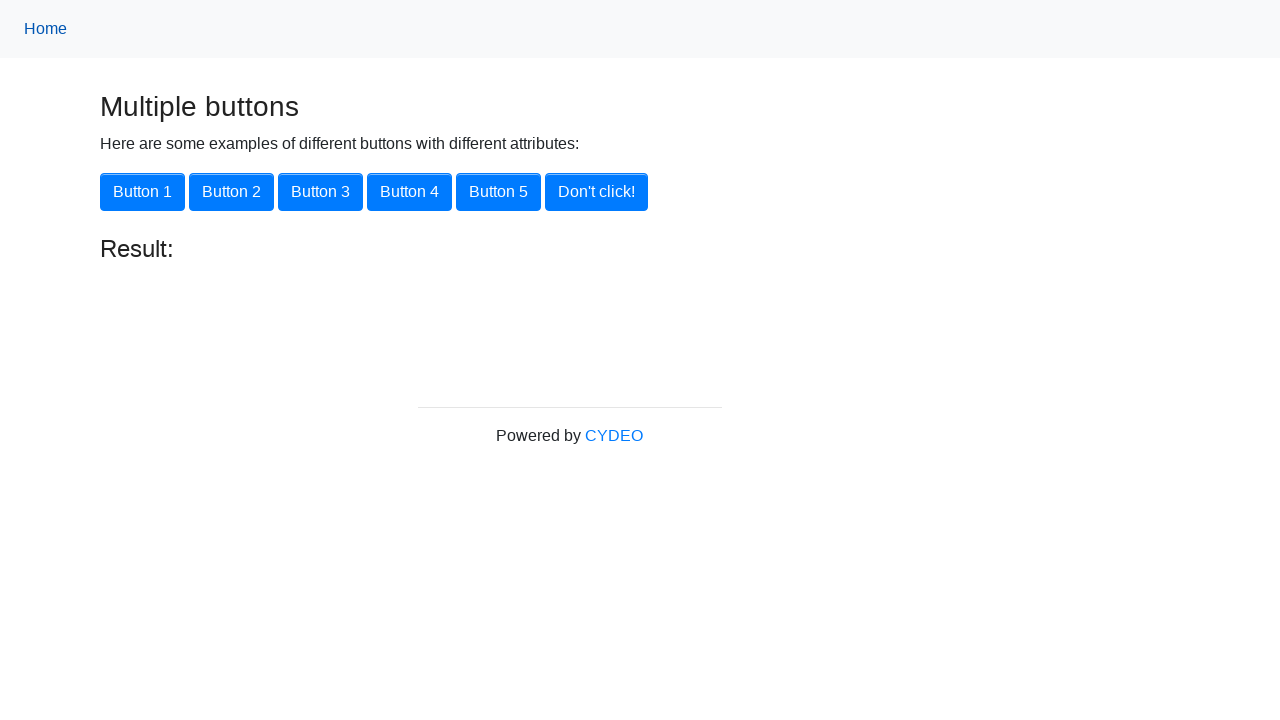